Tests the Compare Models functionality by navigating to Model X page and accessing the comparison tool

Starting URL: https://www.tesla.com/

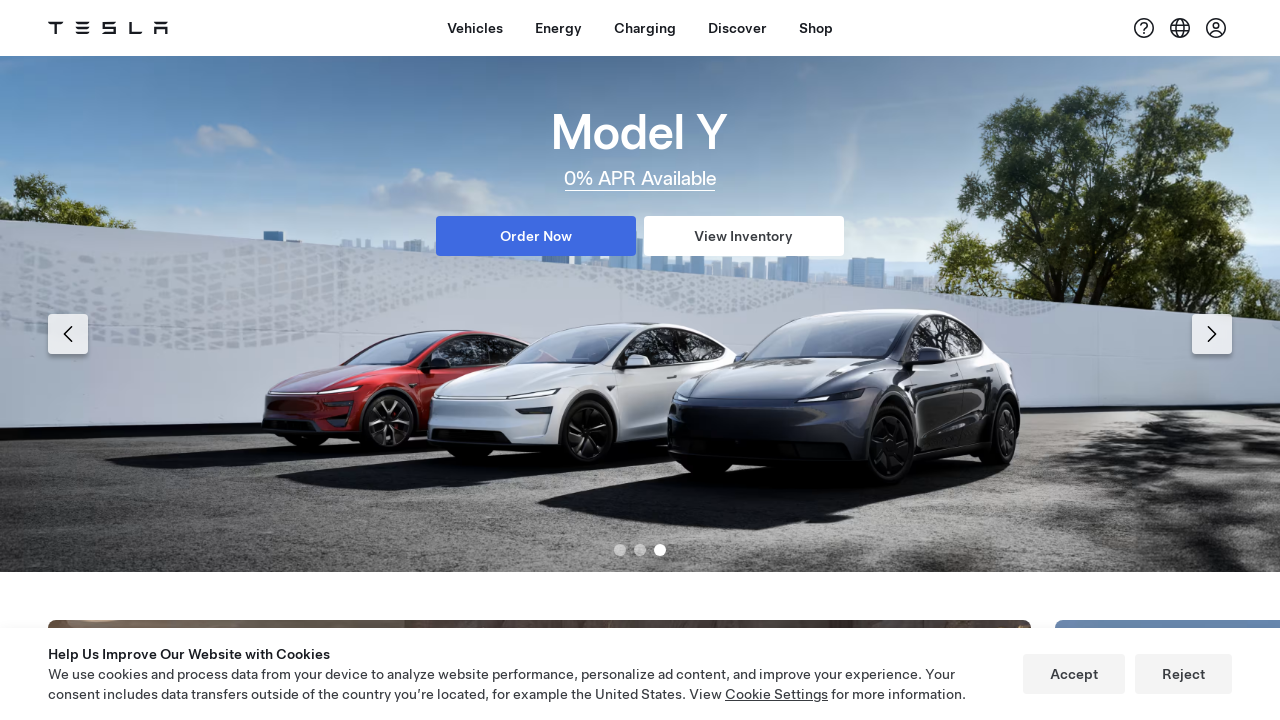

Hovered over vehicles menu to reveal navigation options at (475, 28) on xpath=//*[@id="dx-nav-item--vehicles"]
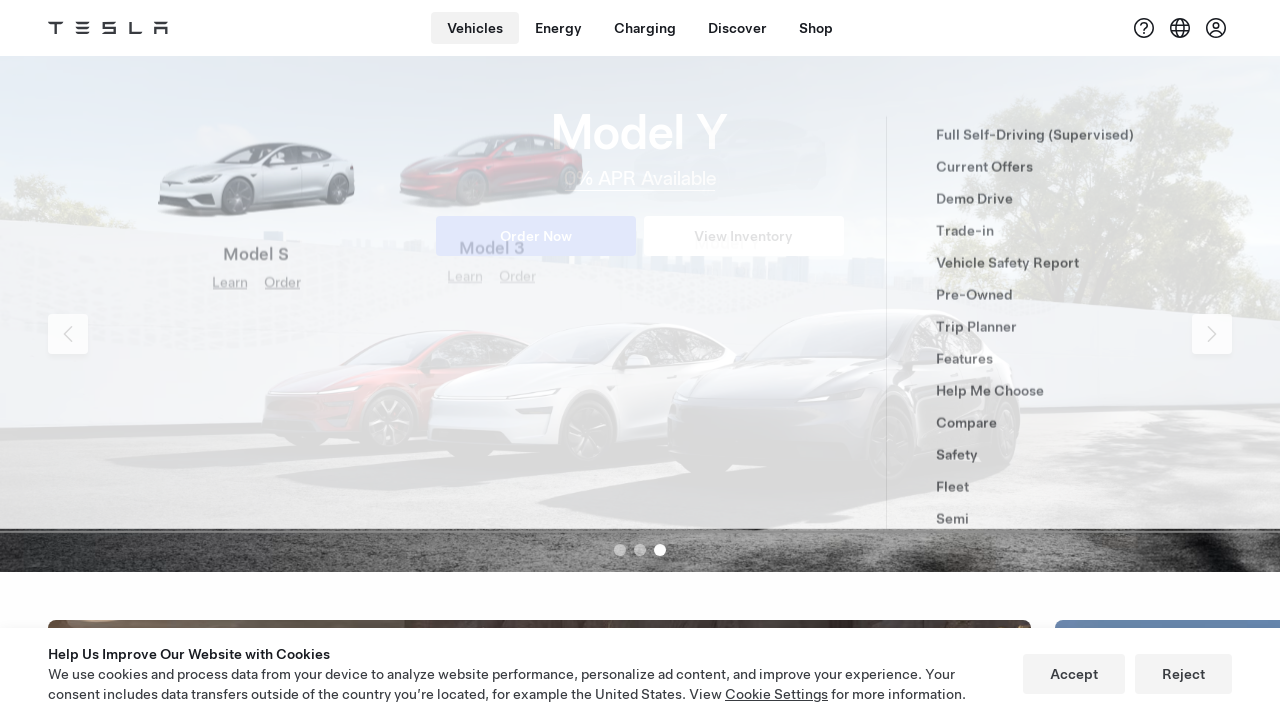

Clicked on Model X image to navigate to Model X page at (256, 374) on xpath=//img[@alt='Model X']
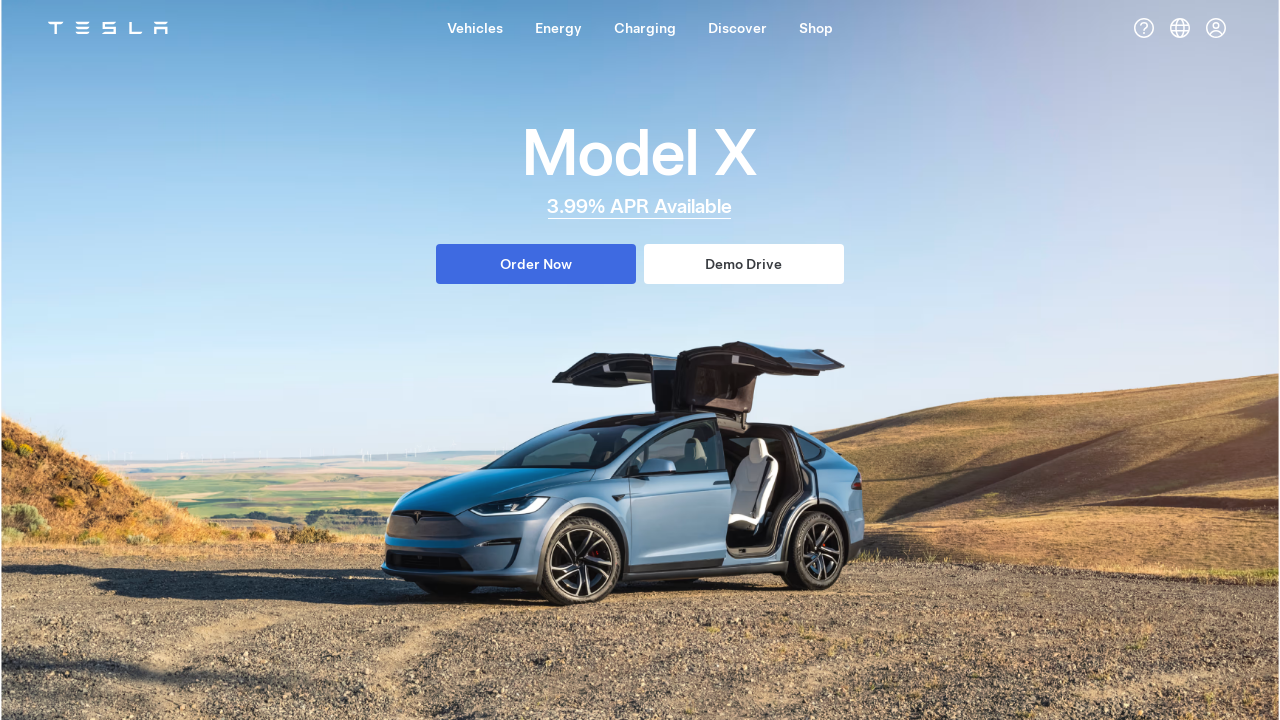

Scrolled down 6000 pixels to reveal compare link
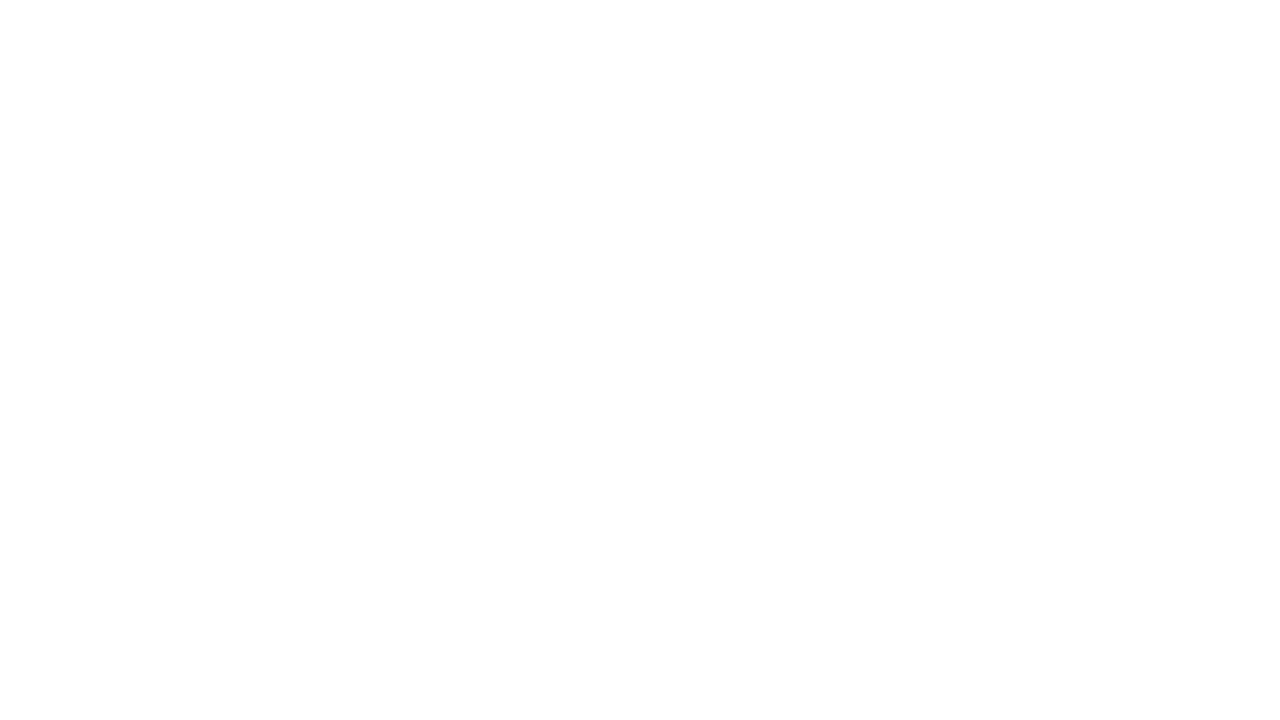

Clicked second compare link to access comparison tool at (205, 360) on (//a[@href='/compare'])[2]
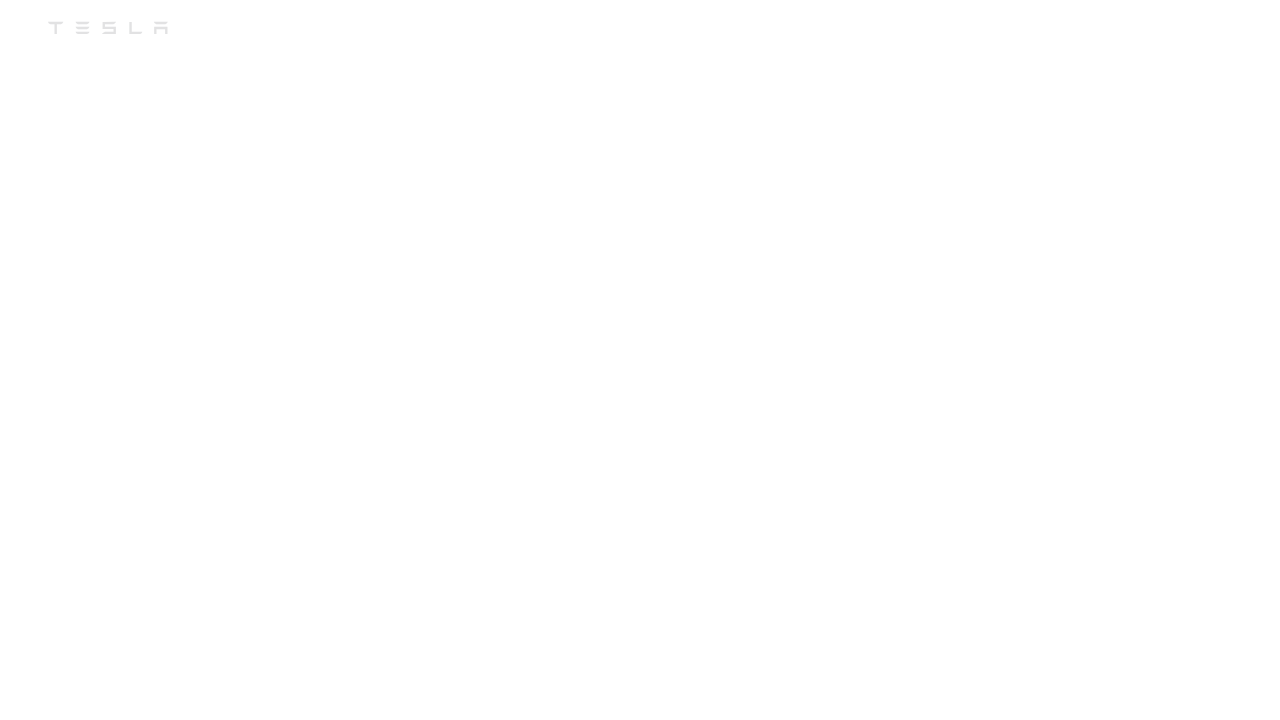

Verified Help Me Choose link is present on comparison page
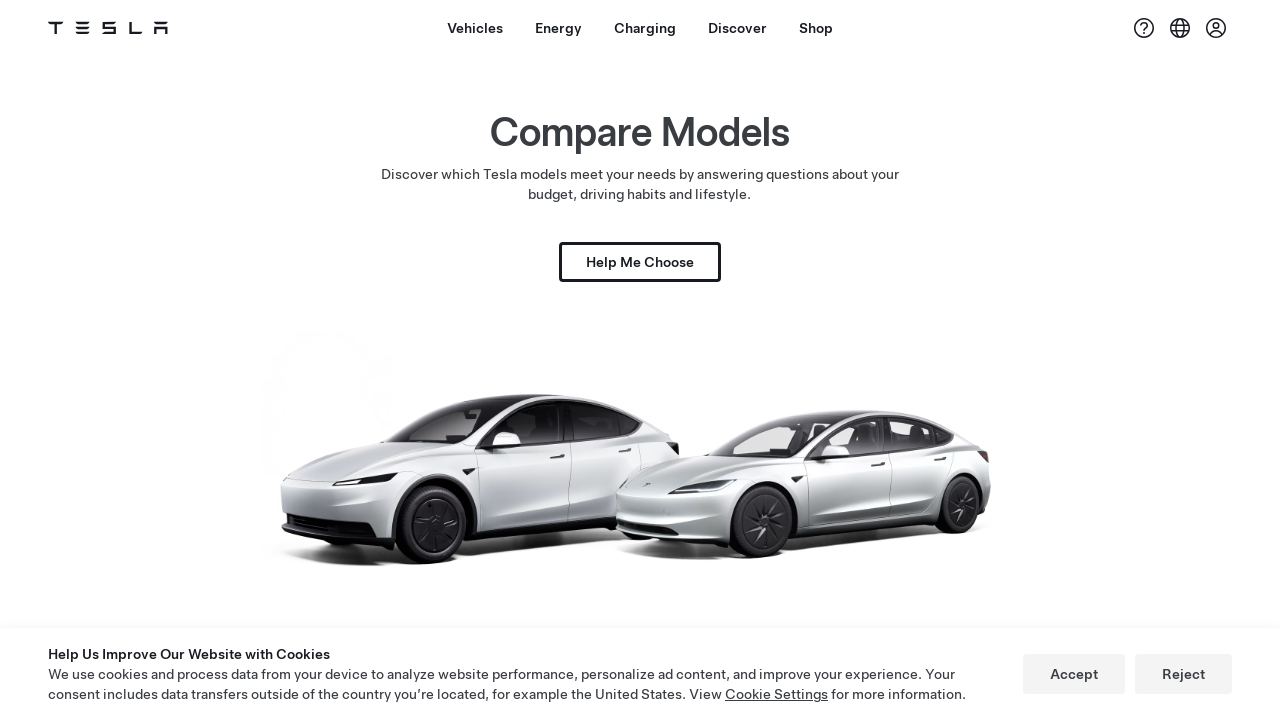

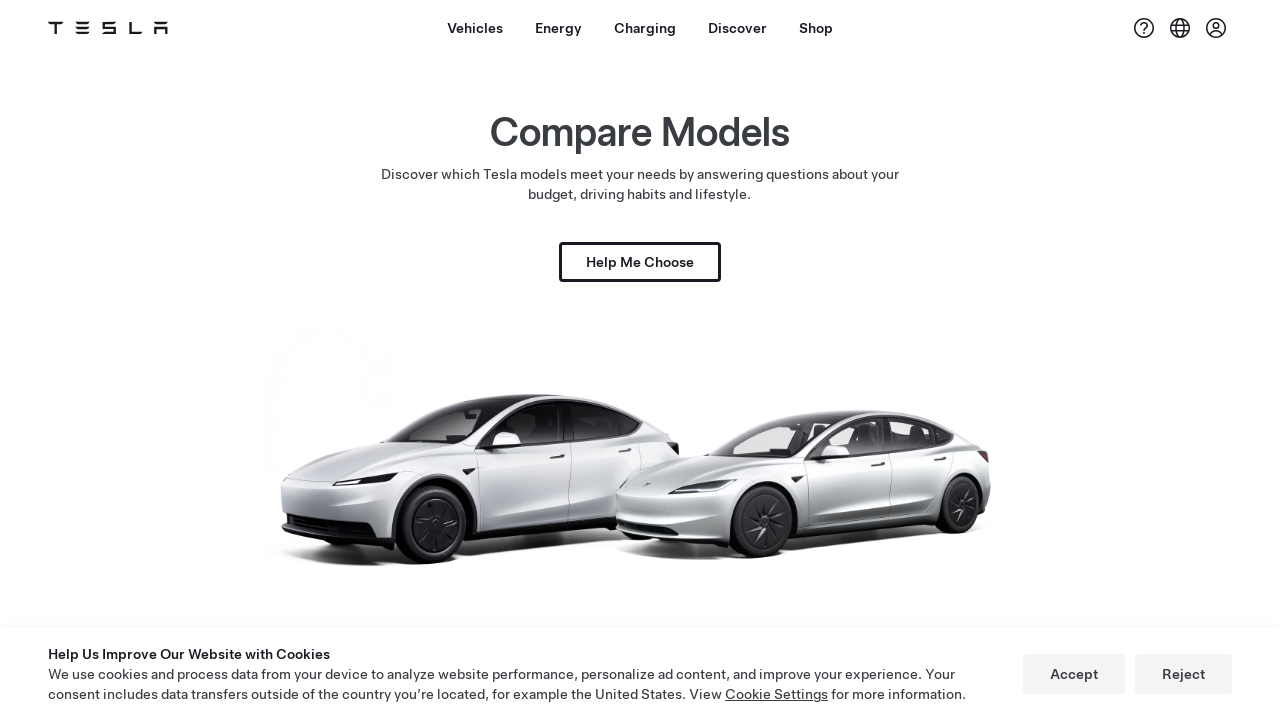